Tests basic browser navigation functionality by navigating to the homepage and performing back, forward, and refresh actions

Starting URL: https://magazinulcolectionarului.ro/

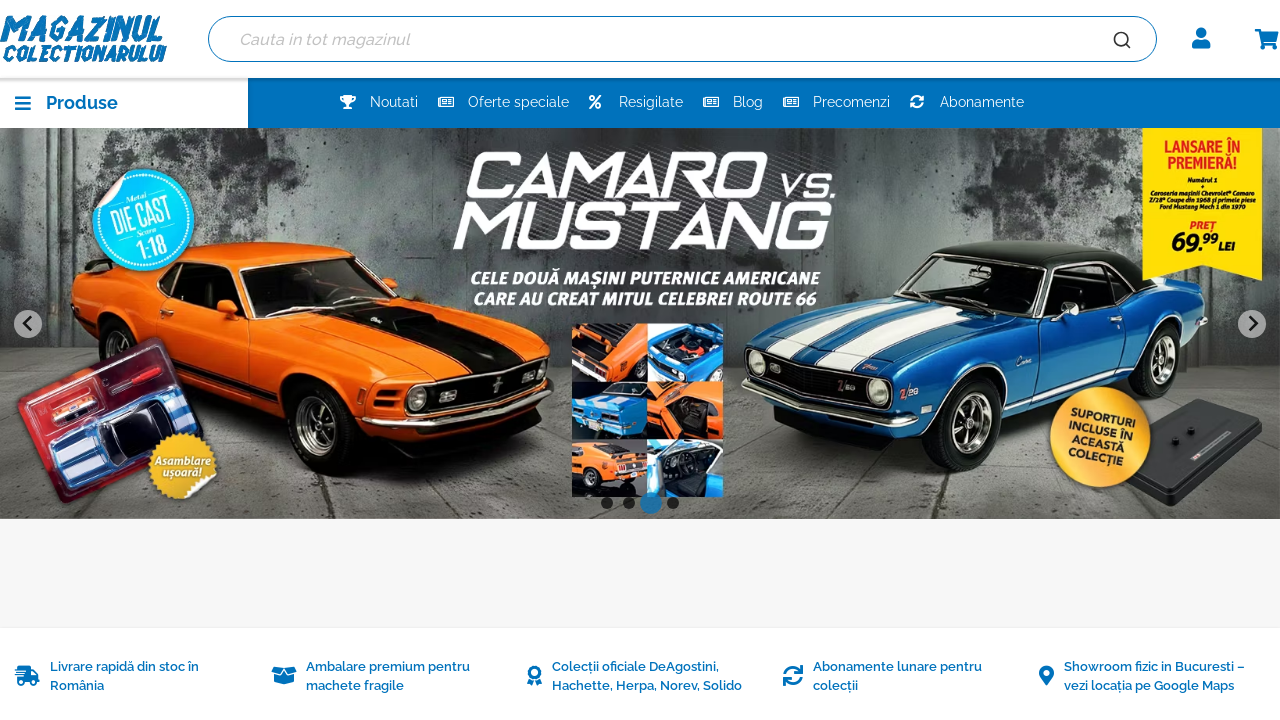

Navigated back in browser history
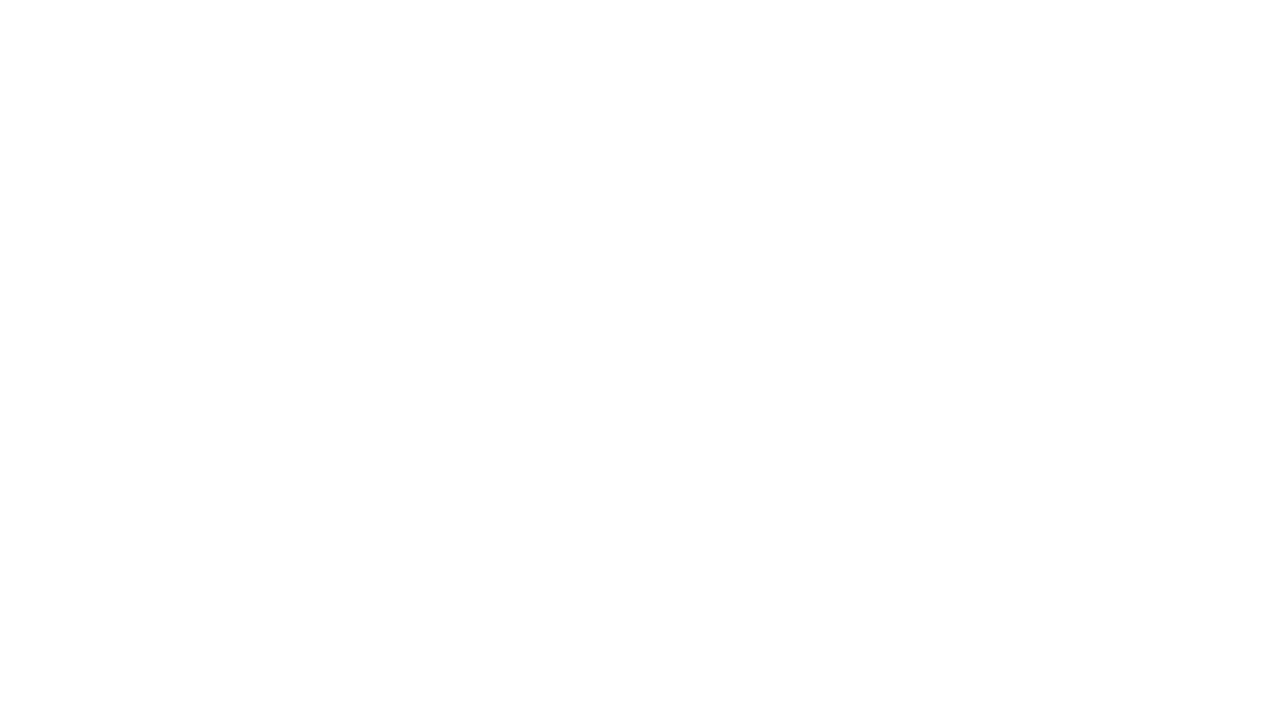

Navigated forward in browser history
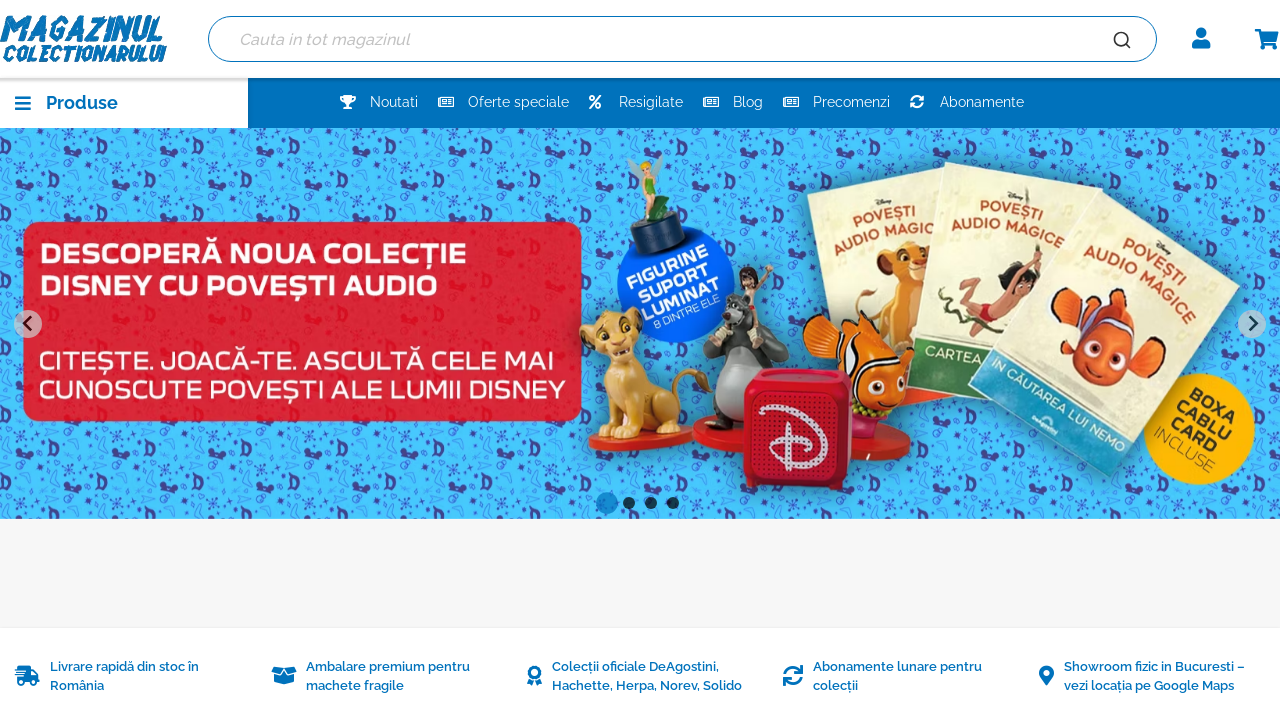

Refreshed the page
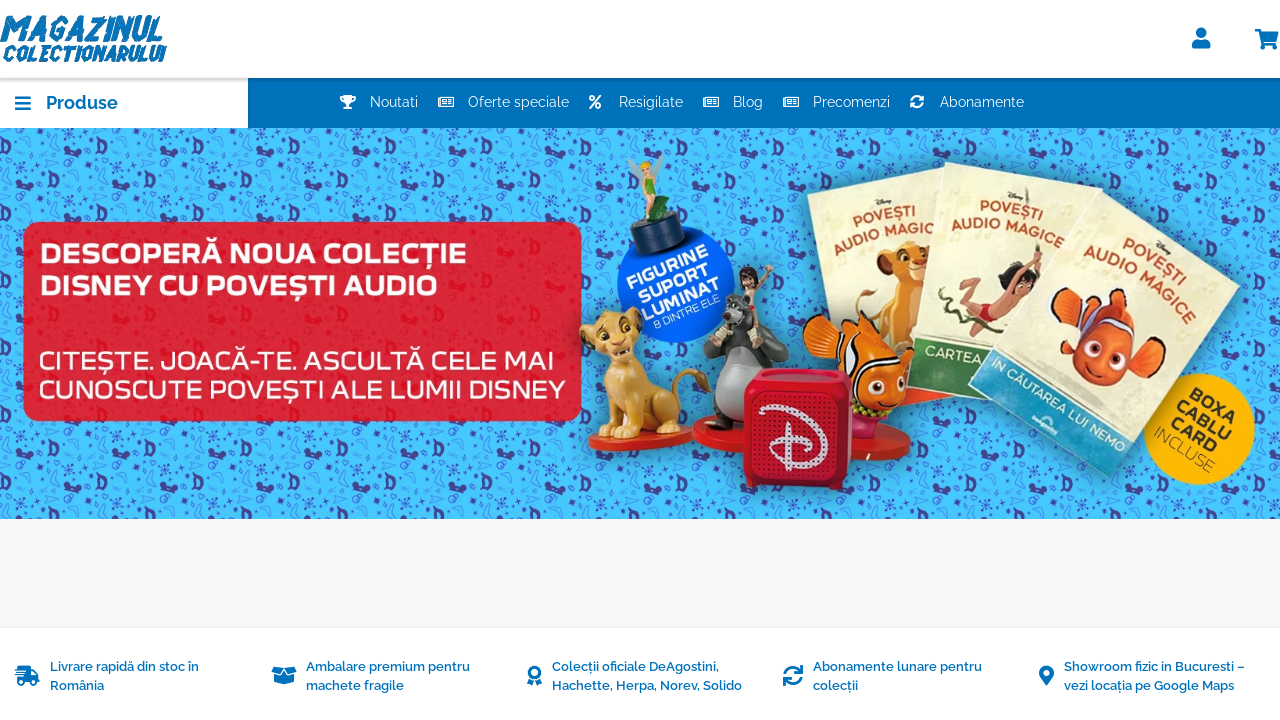

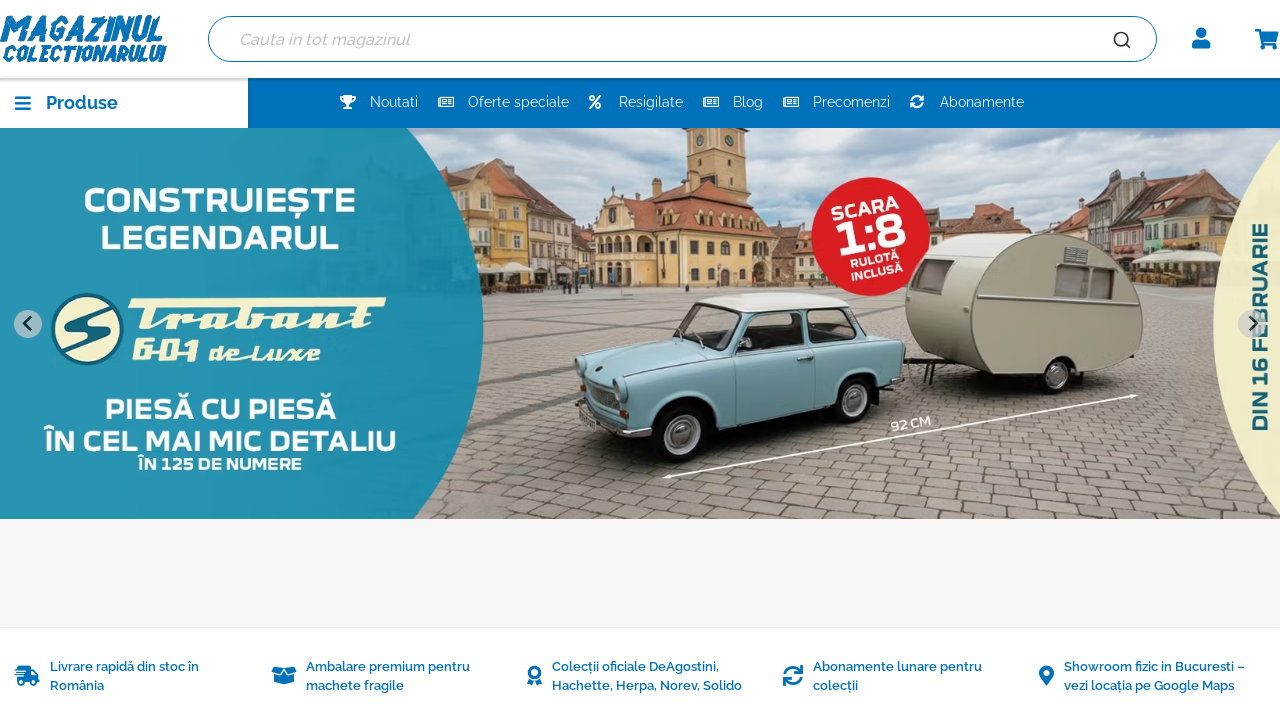